Tests that the company branding logo is displayed on the OrangeHRM login page

Starting URL: https://opensource-demo.orangehrmlive.com/web/index.php/auth/login

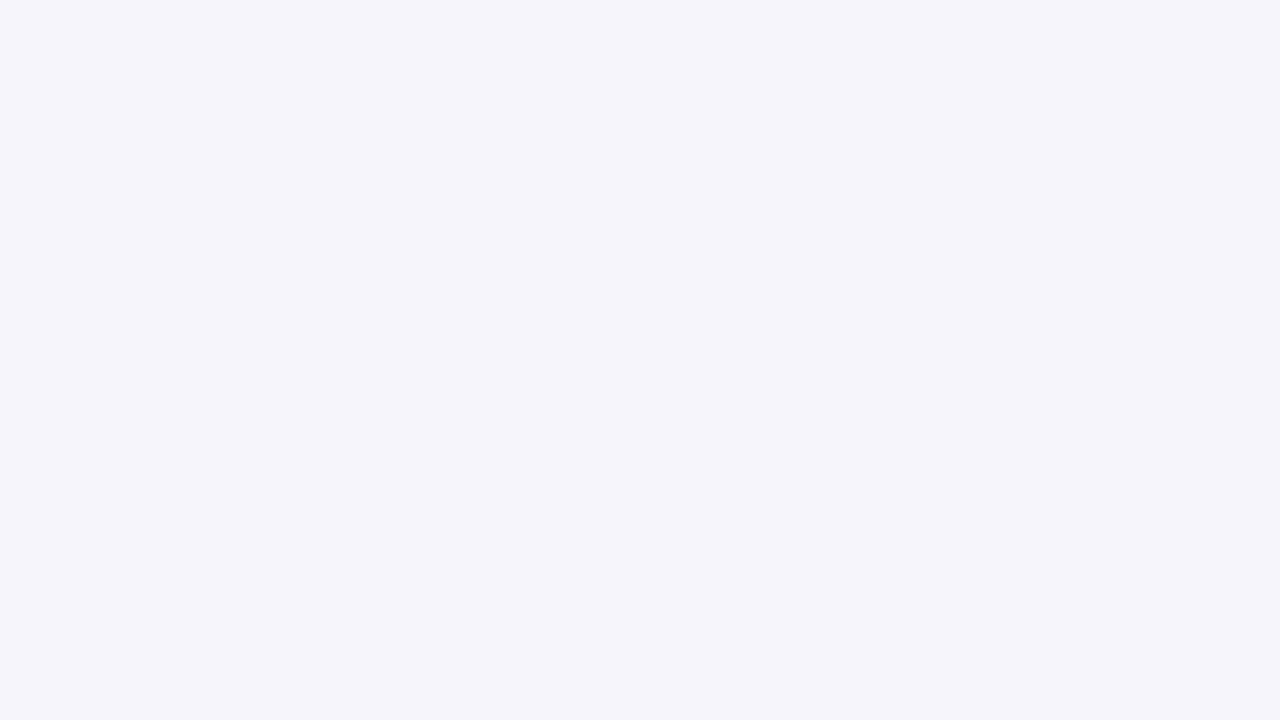

Navigated to OrangeHRM login page
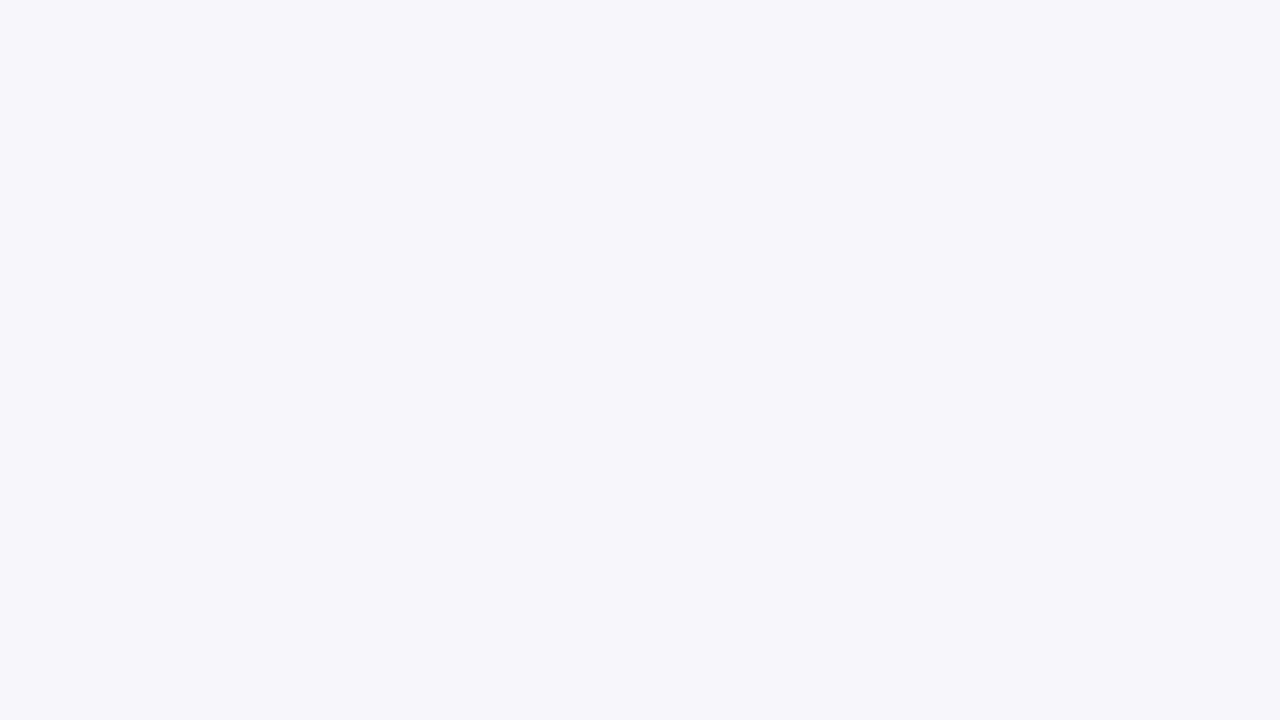

Company branding logo became visible
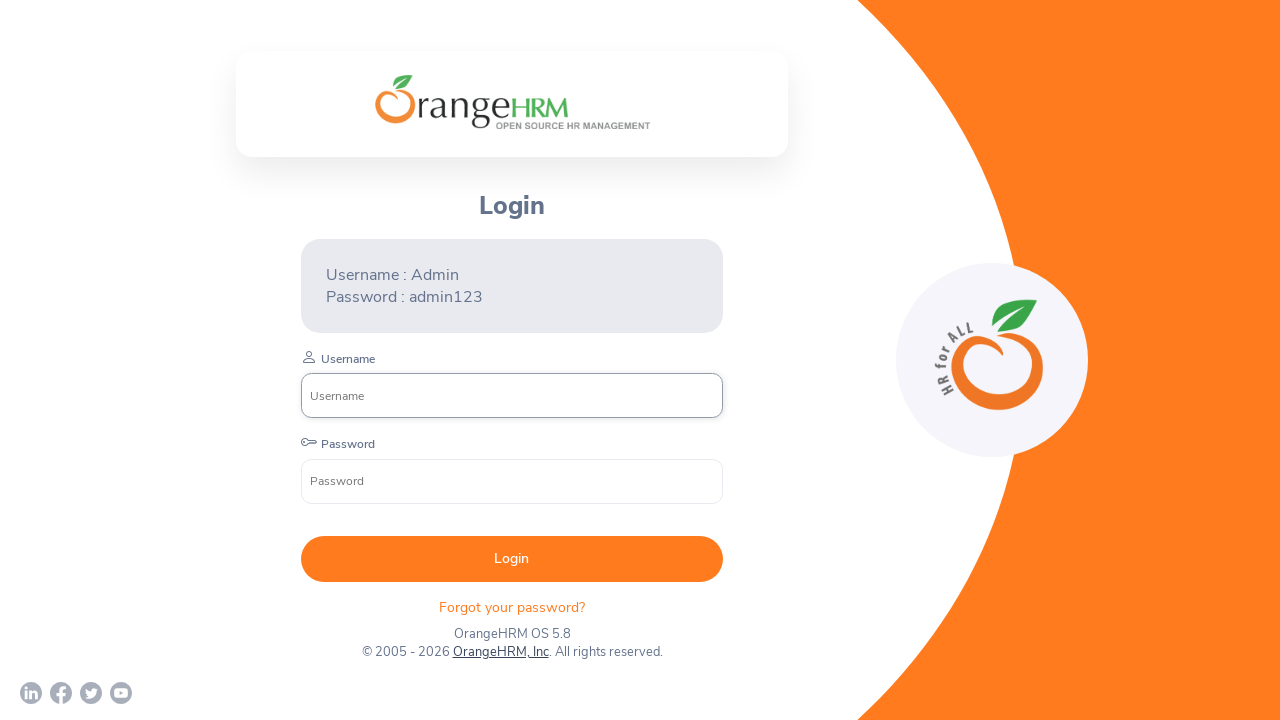

Verified company branding logo is displayed on login page
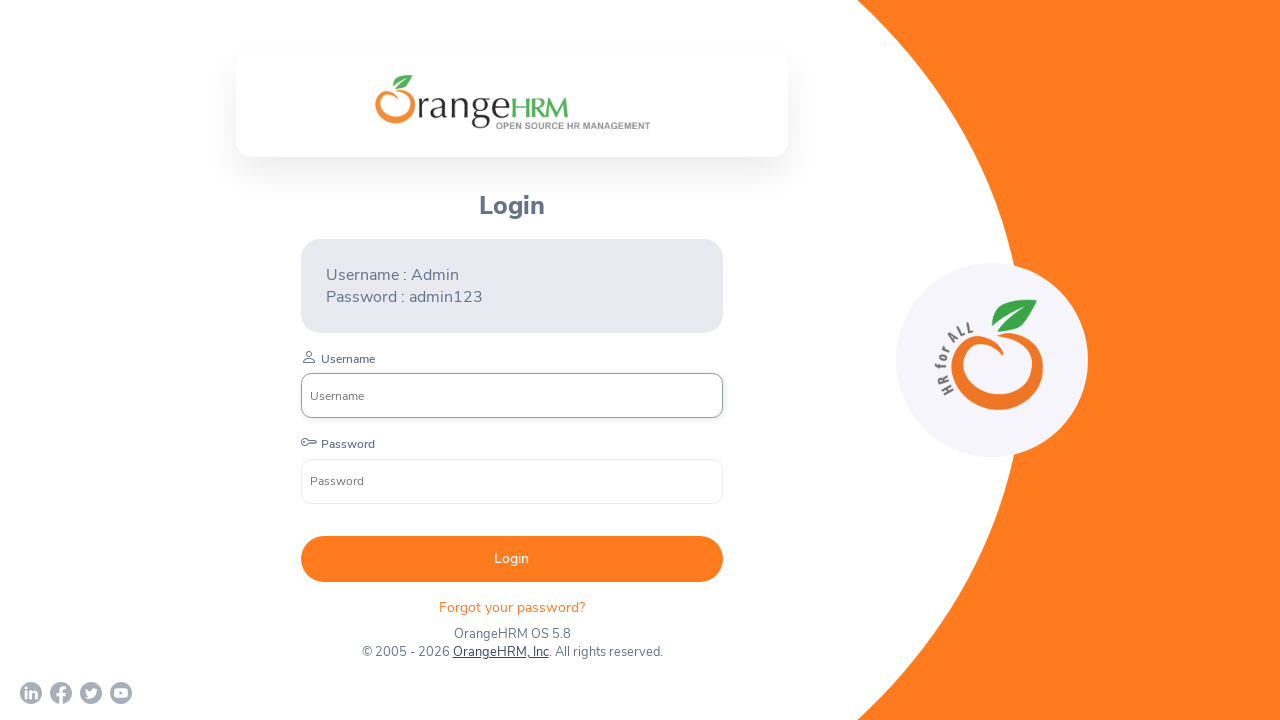

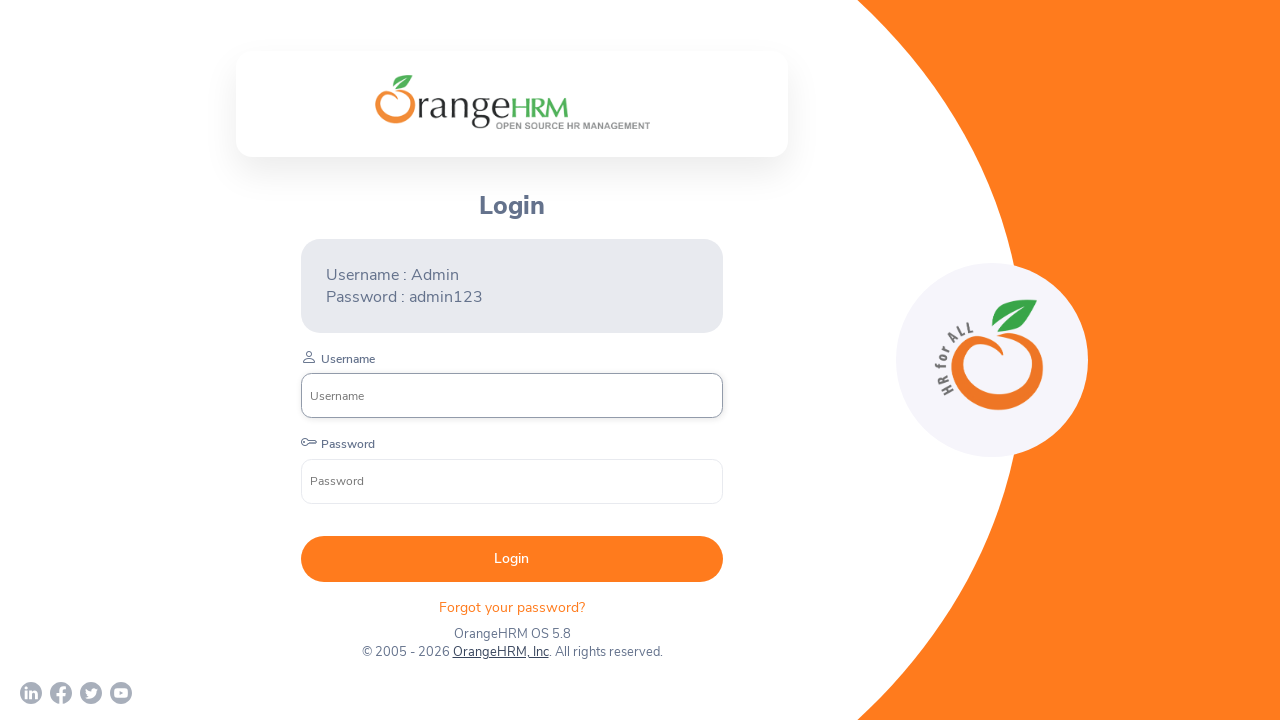